Tests drag-and-drop mouse action by dragging an element from source to target location

Starting URL: https://crossbrowsertesting.github.io/drag-and-drop

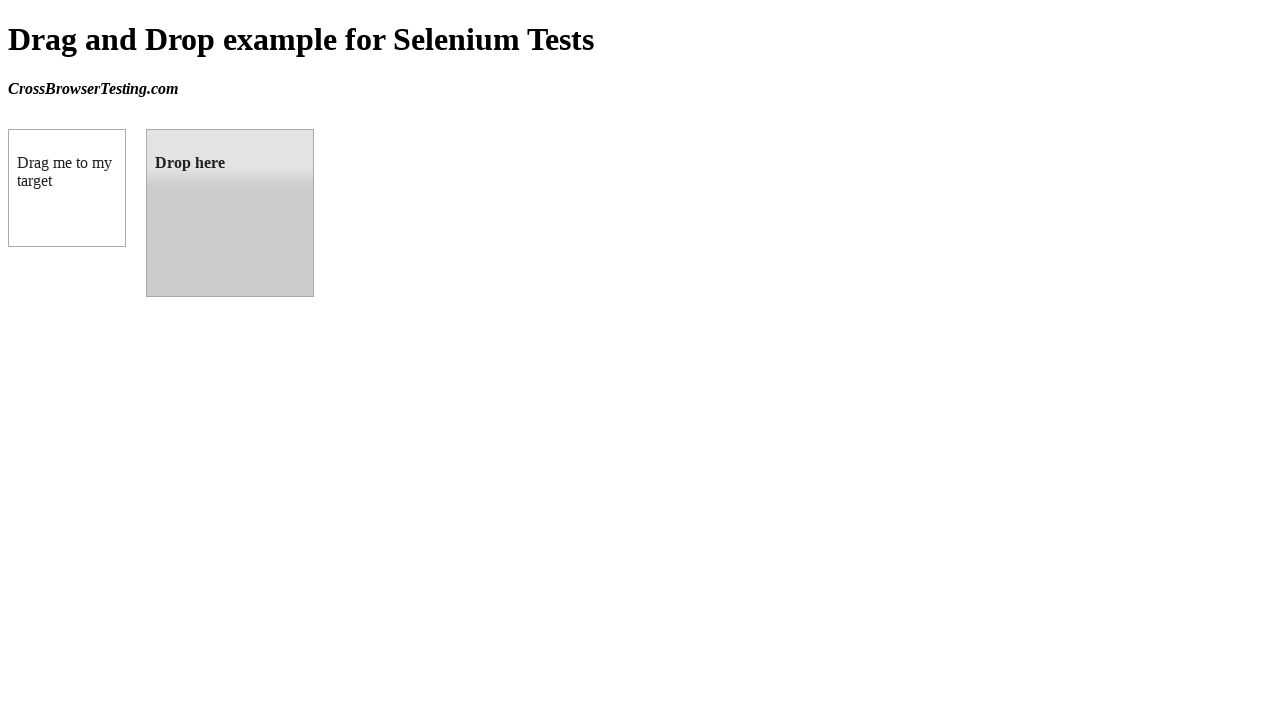

Located source draggable element with id 'draggable'
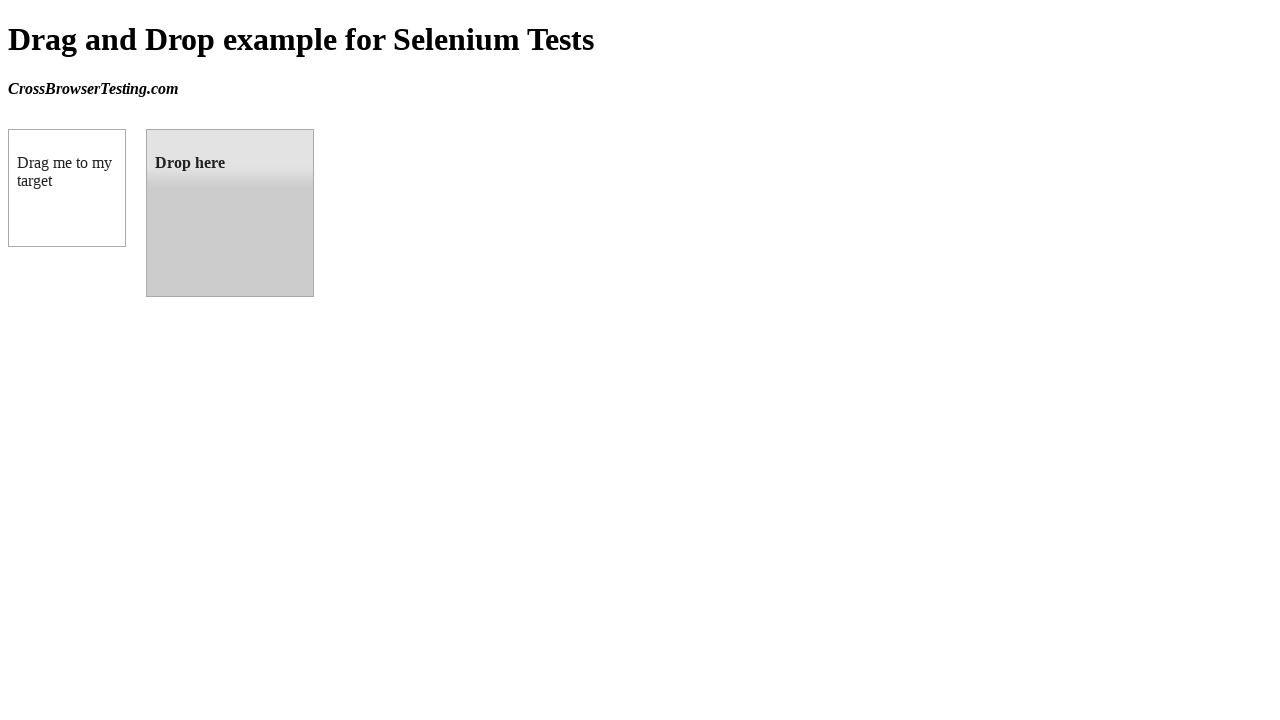

Located target droppable element with id 'droppable'
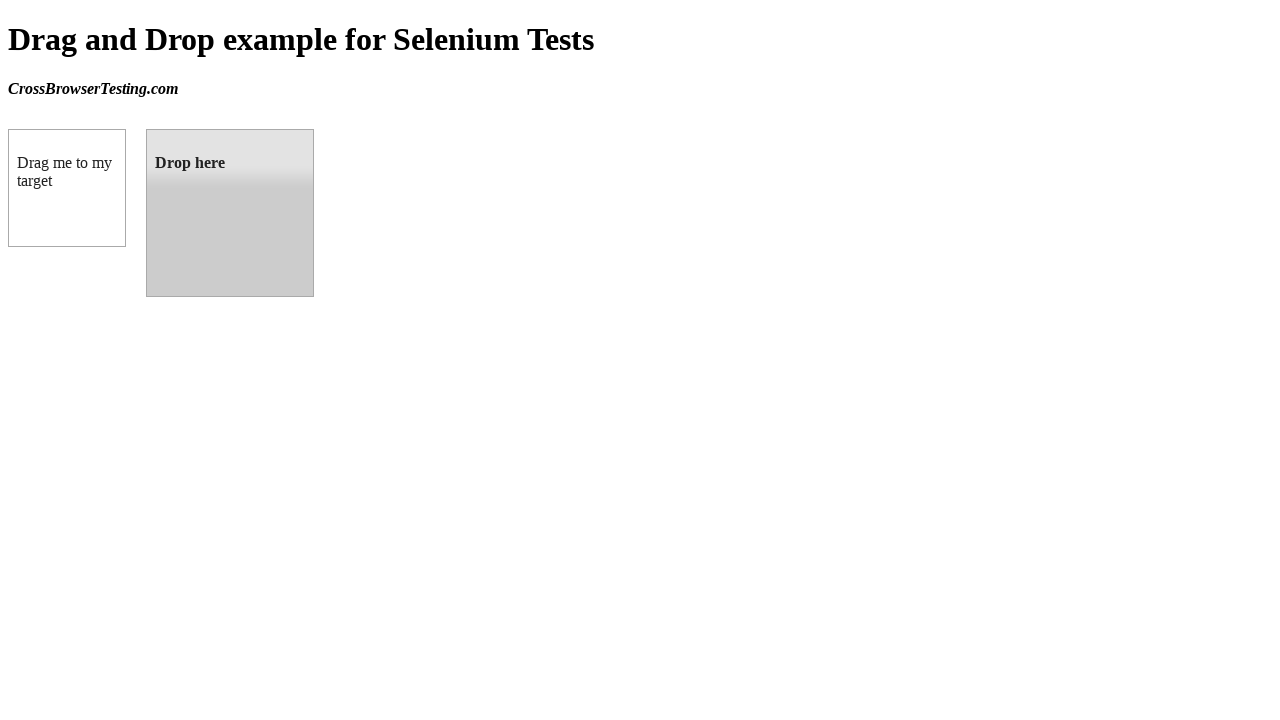

Dragged element from source to target location at (230, 213)
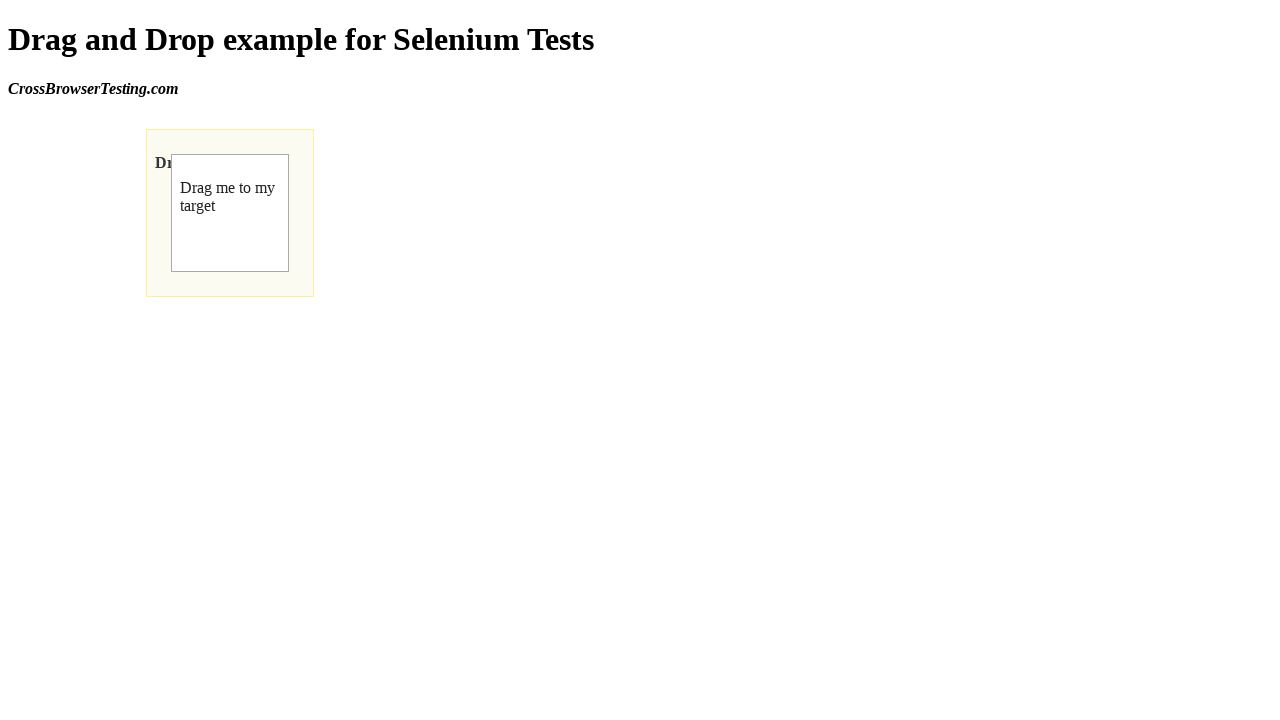

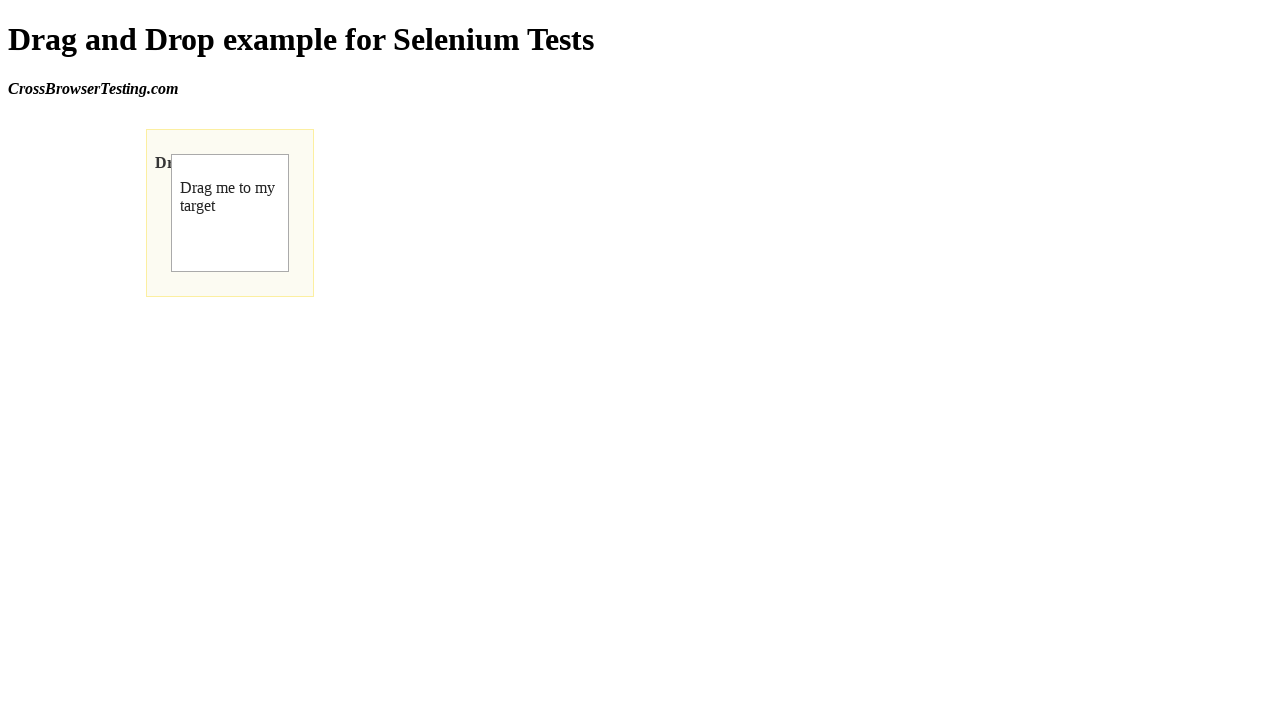